Tests the Delta Airlines date picker functionality by selecting a departure date in December (22nd) and a return date in February (22nd), navigating through months using the calendar widget.

Starting URL: https://www.delta.com/apac/en

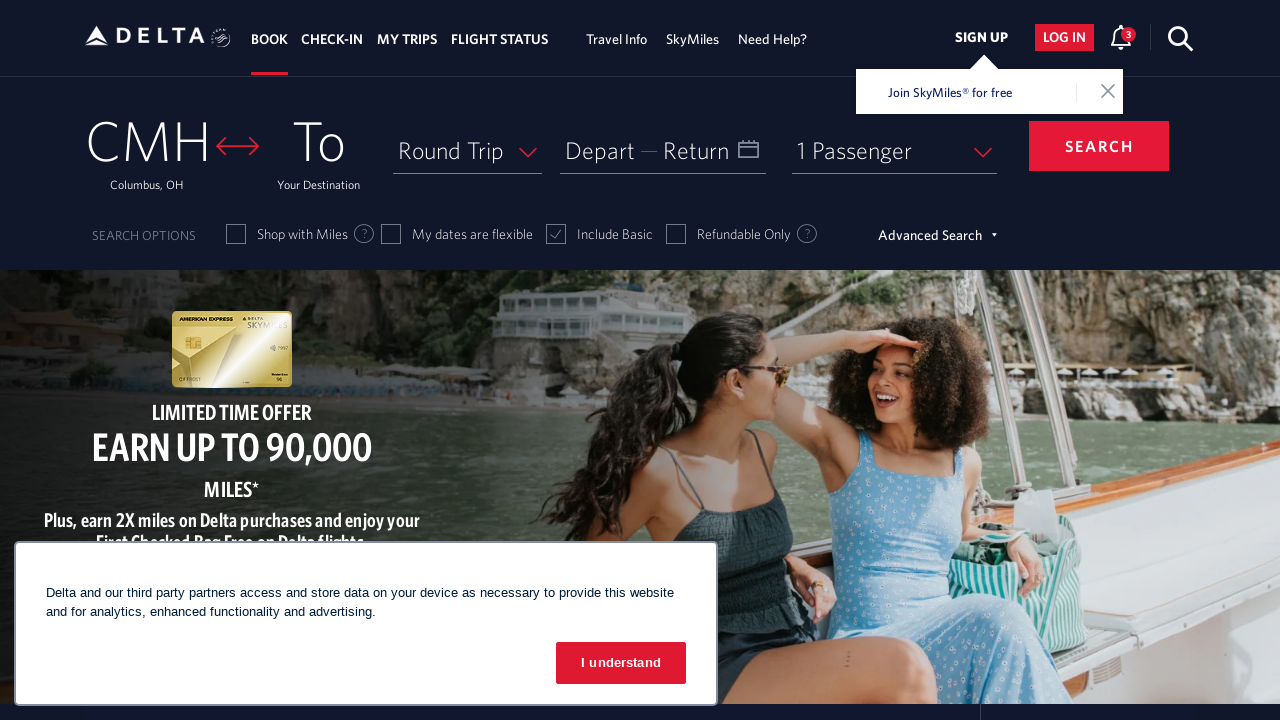

Clicked on departure date calendar button at (600, 150) on span.calenderDepartSpan
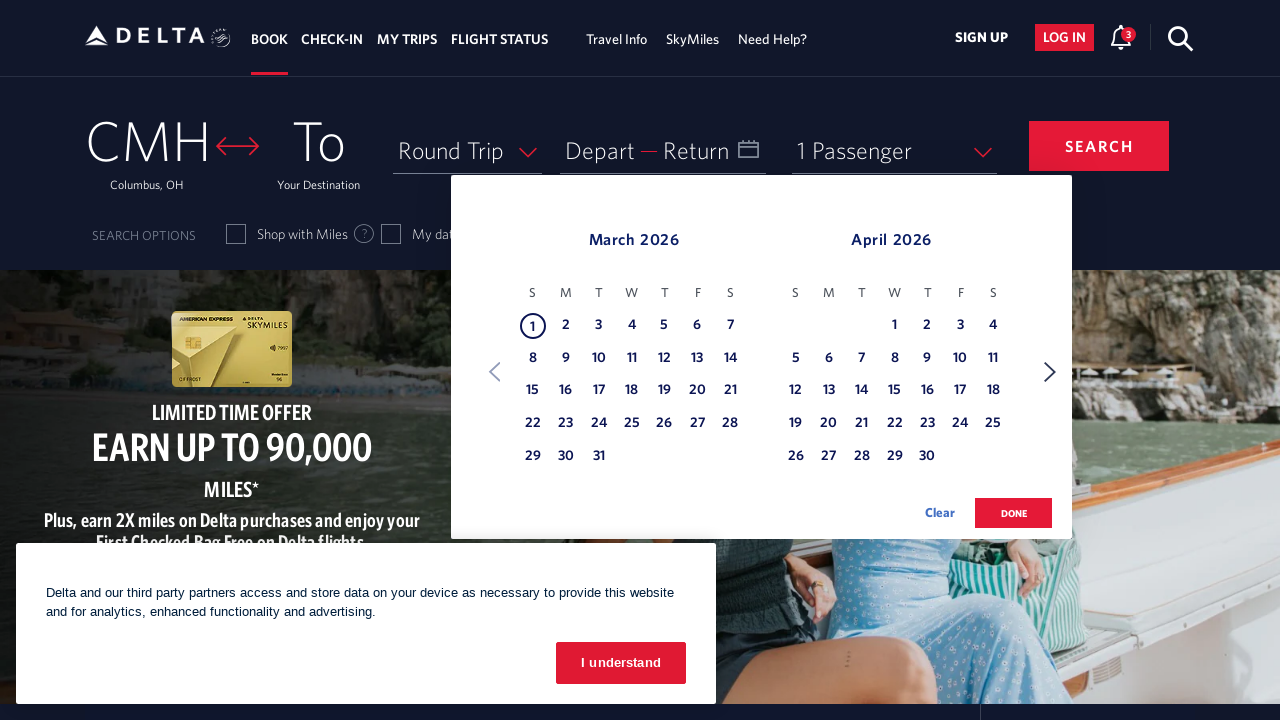

Clicked Next button to navigate to next month in departure calendar at (1050, 372) on xpath=//span[text()='Next']
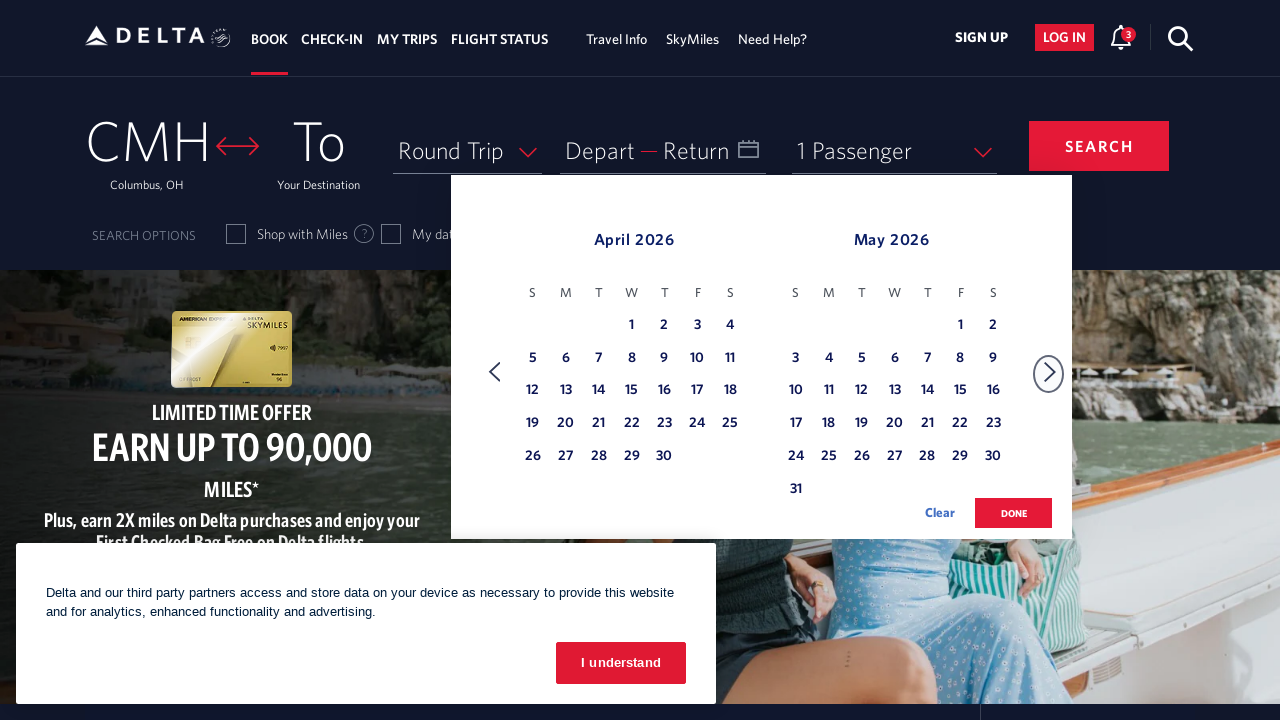

Clicked Next button to navigate to next month in departure calendar at (1050, 372) on xpath=//span[text()='Next']
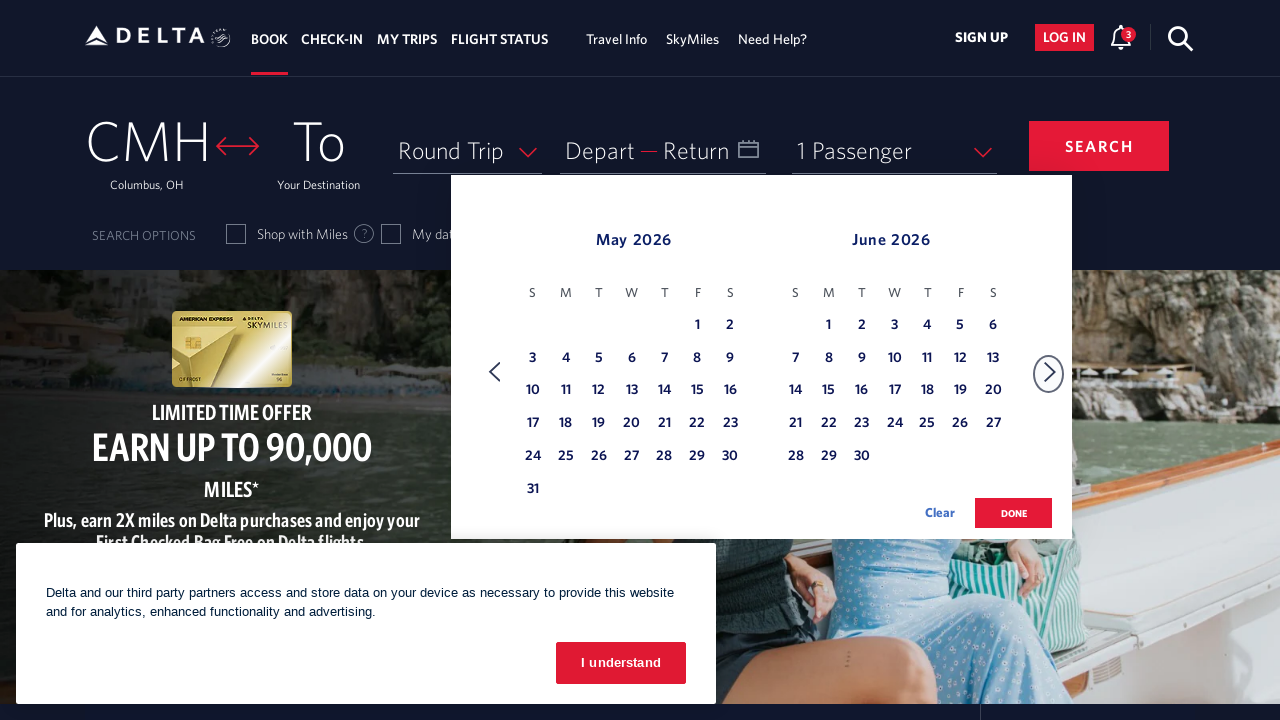

Clicked Next button to navigate to next month in departure calendar at (1050, 372) on xpath=//span[text()='Next']
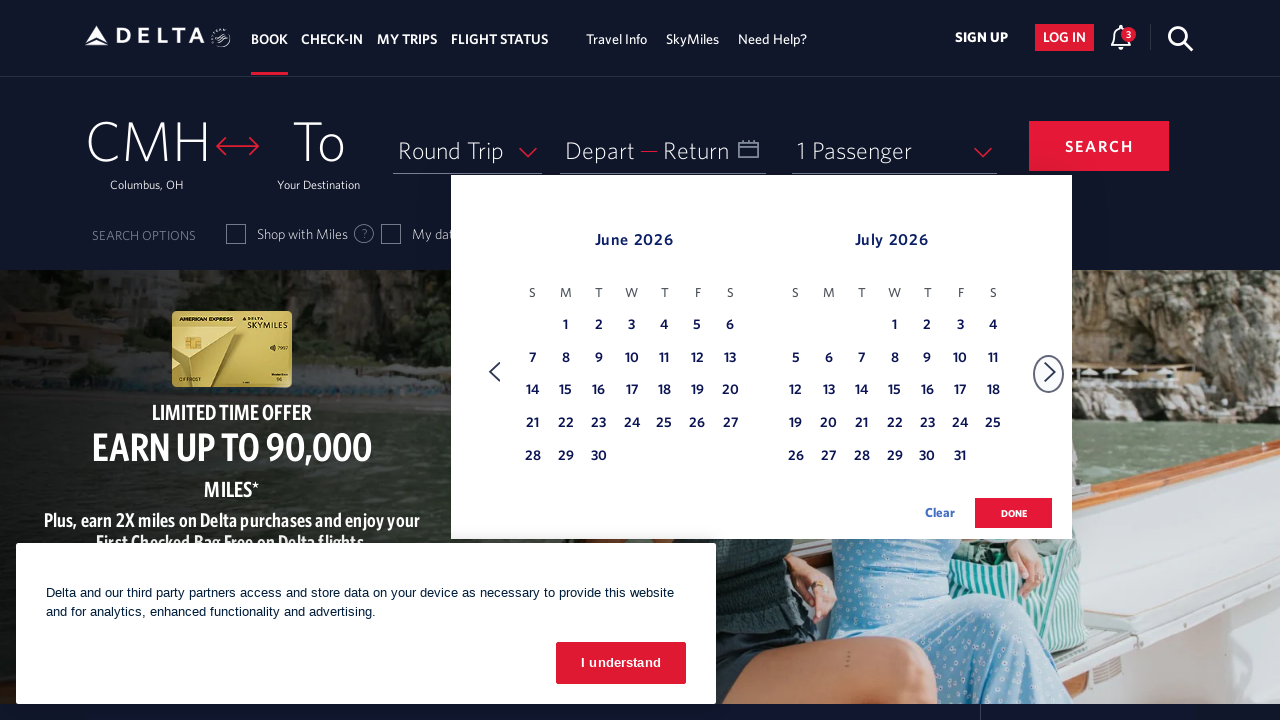

Clicked Next button to navigate to next month in departure calendar at (1050, 372) on xpath=//span[text()='Next']
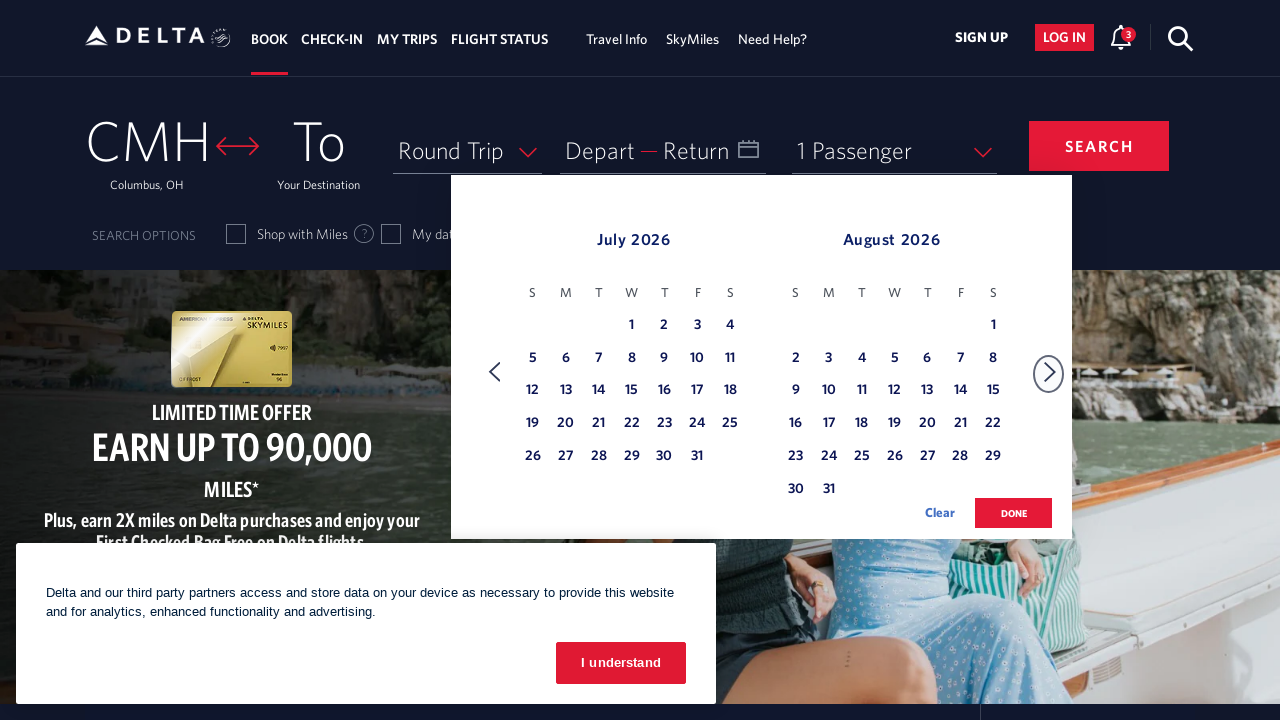

Clicked Next button to navigate to next month in departure calendar at (1050, 372) on xpath=//span[text()='Next']
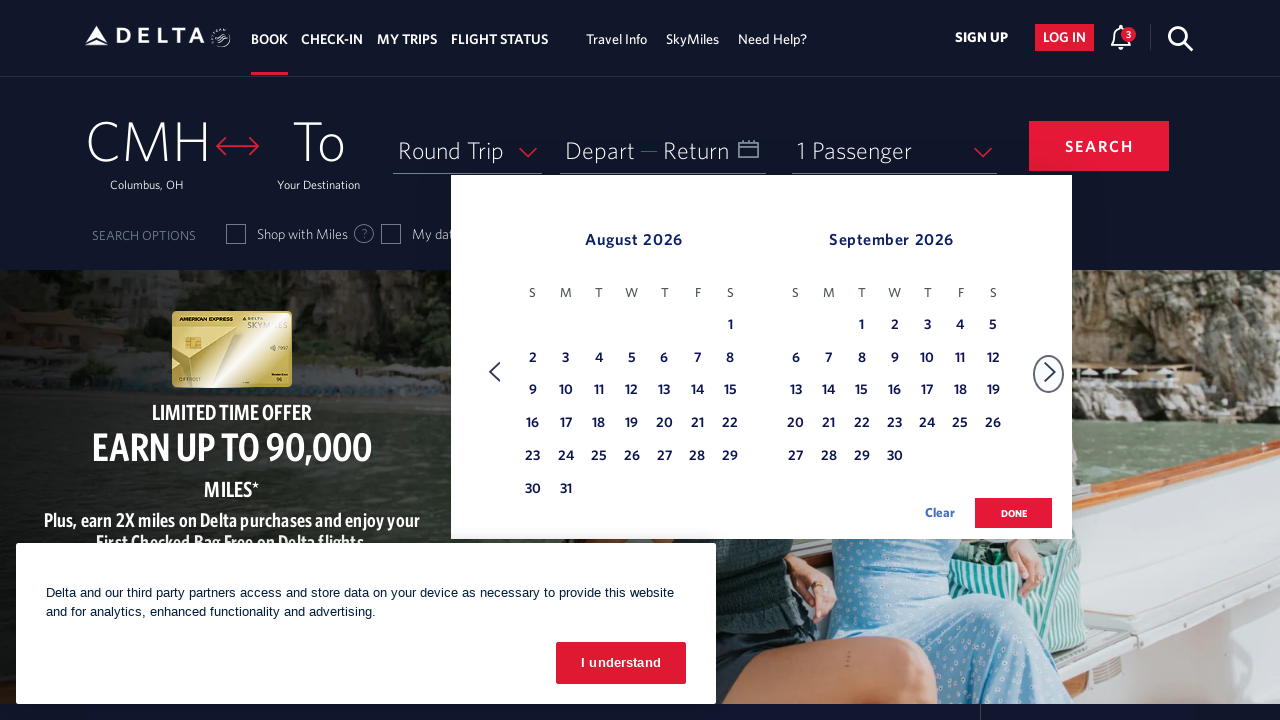

Clicked Next button to navigate to next month in departure calendar at (1050, 372) on xpath=//span[text()='Next']
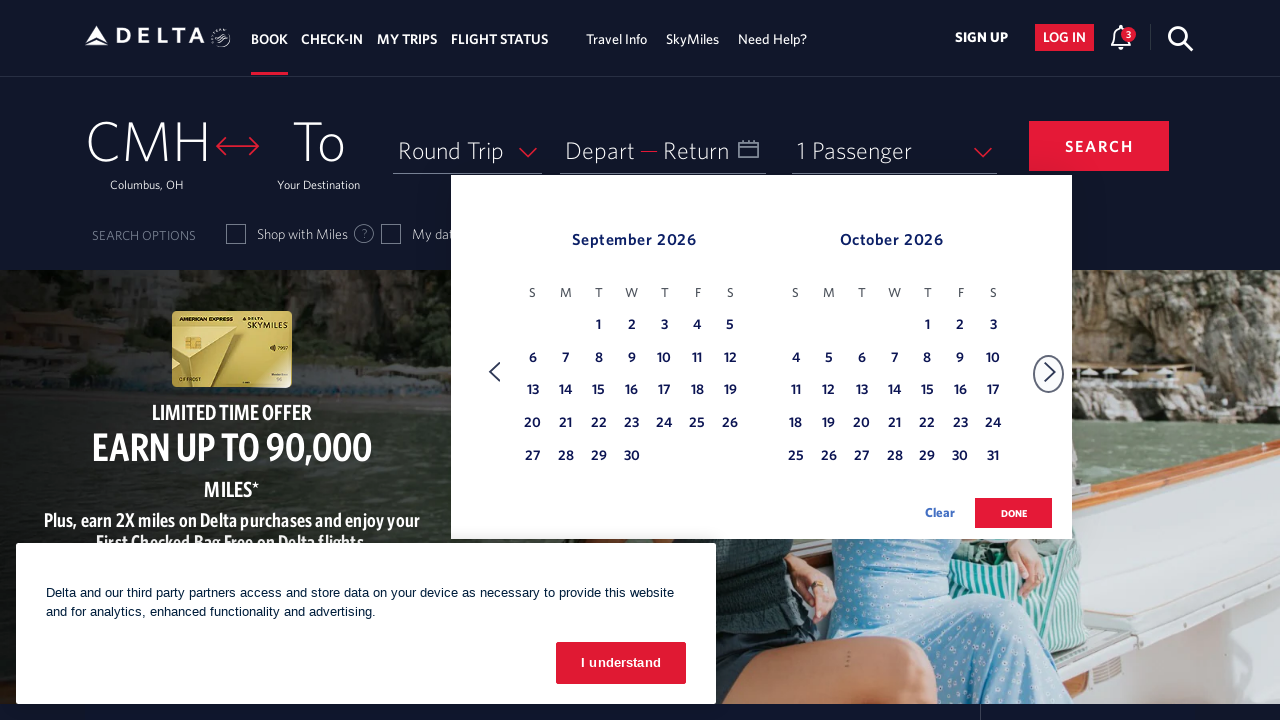

Clicked Next button to navigate to next month in departure calendar at (1050, 372) on xpath=//span[text()='Next']
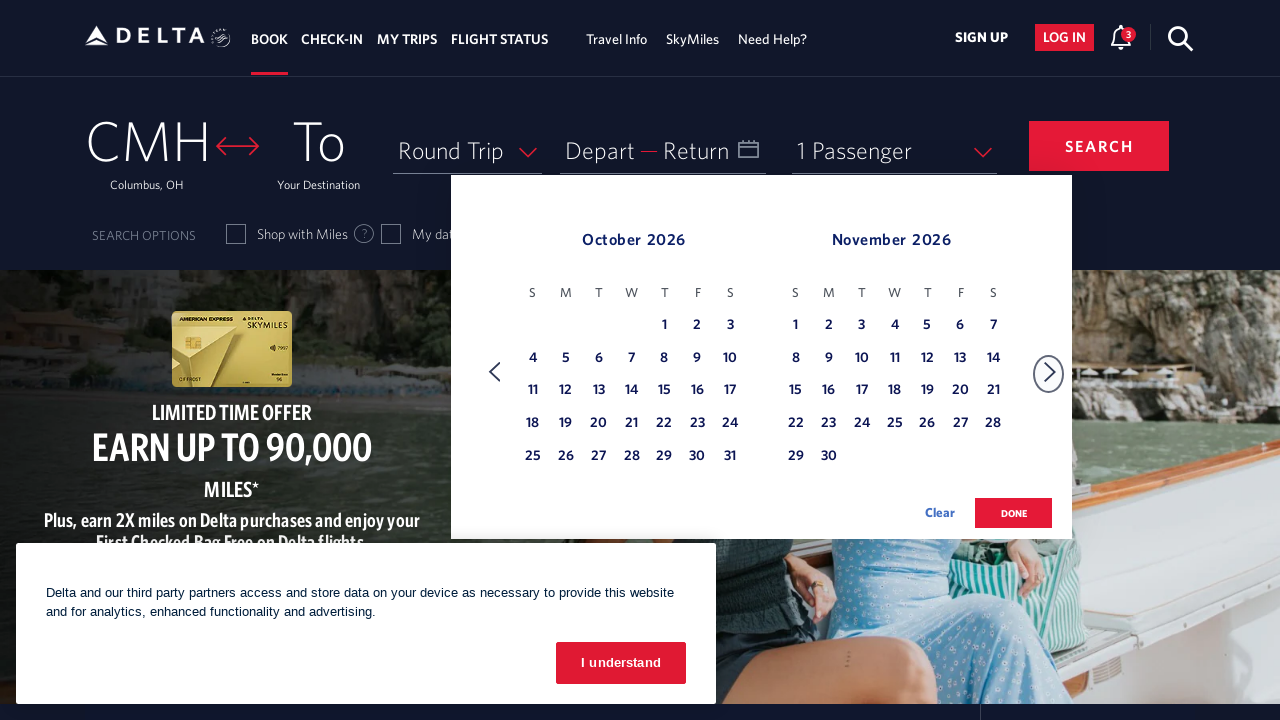

Clicked Next button to navigate to next month in departure calendar at (1050, 372) on xpath=//span[text()='Next']
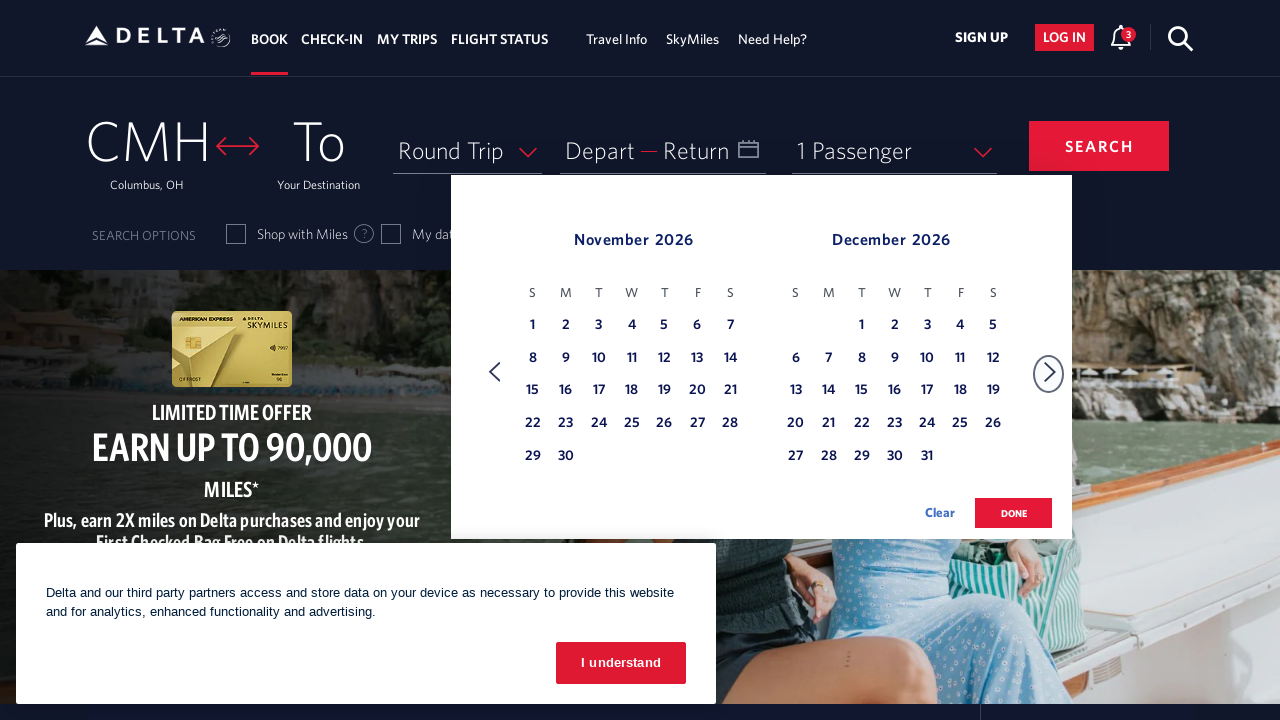

Clicked Next button to navigate to next month in departure calendar at (1050, 372) on xpath=//span[text()='Next']
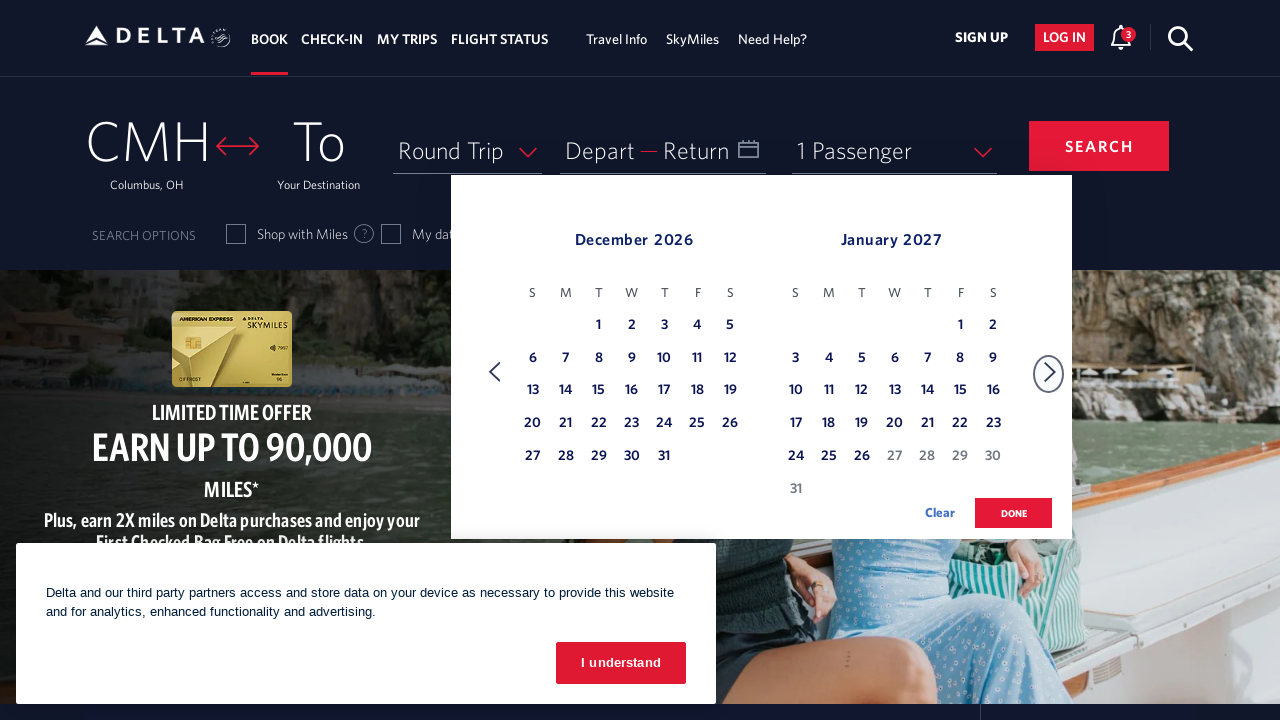

Reached December month in departure calendar
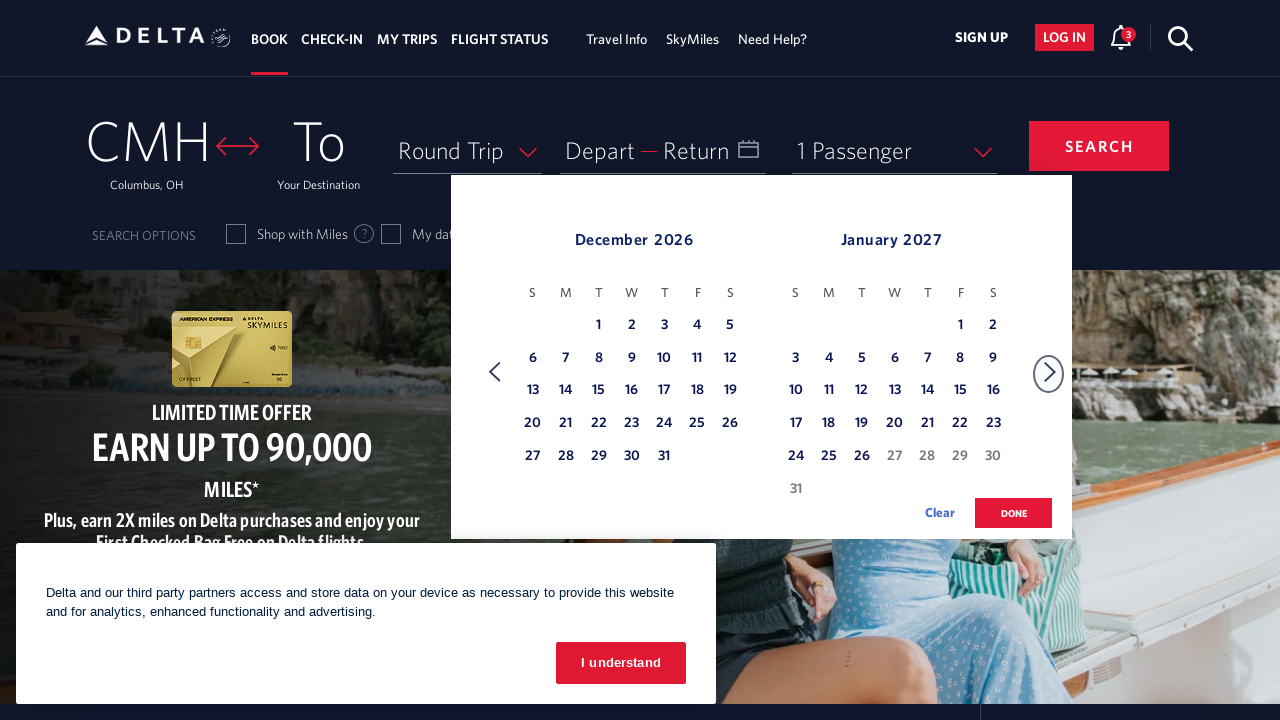

Selected December 22nd as departure date at (599, 424) on xpath=//tbody[@class='dl-datepicker-tbody-0']/tr/td >> nth=30
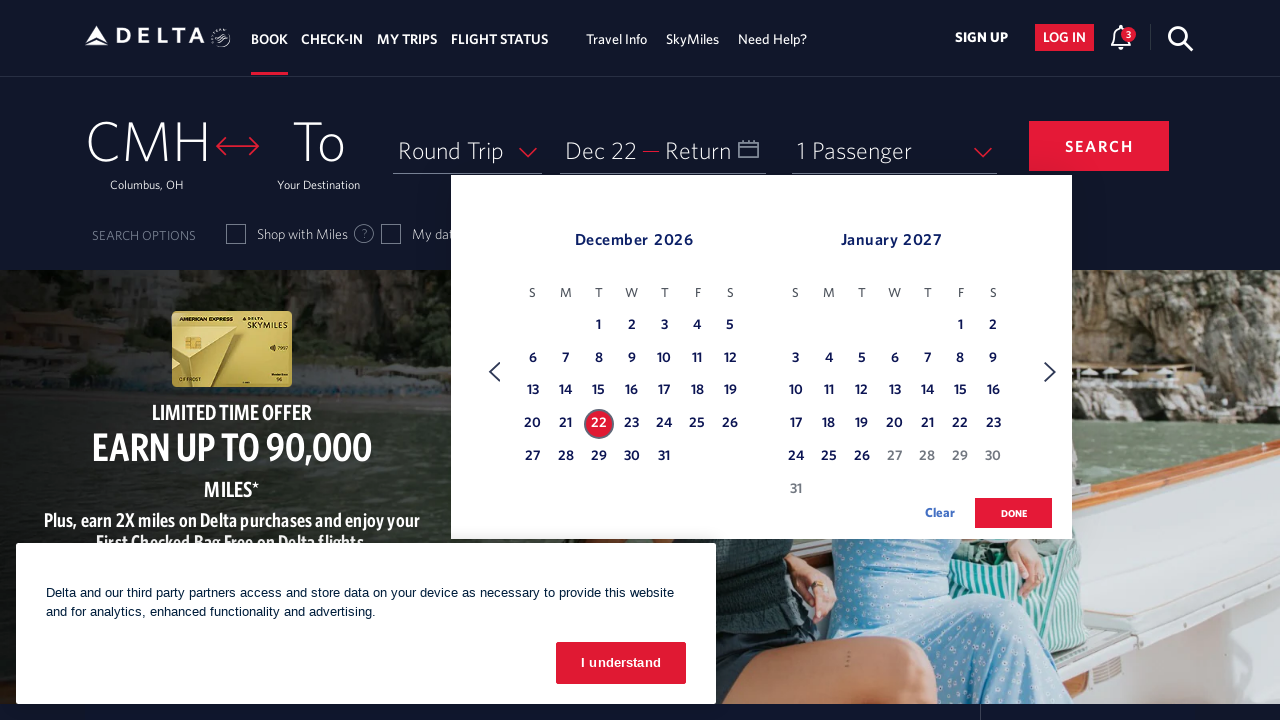

Clicked Next button to navigate to next month in return calendar at (1050, 372) on xpath=//span[text()='Next']
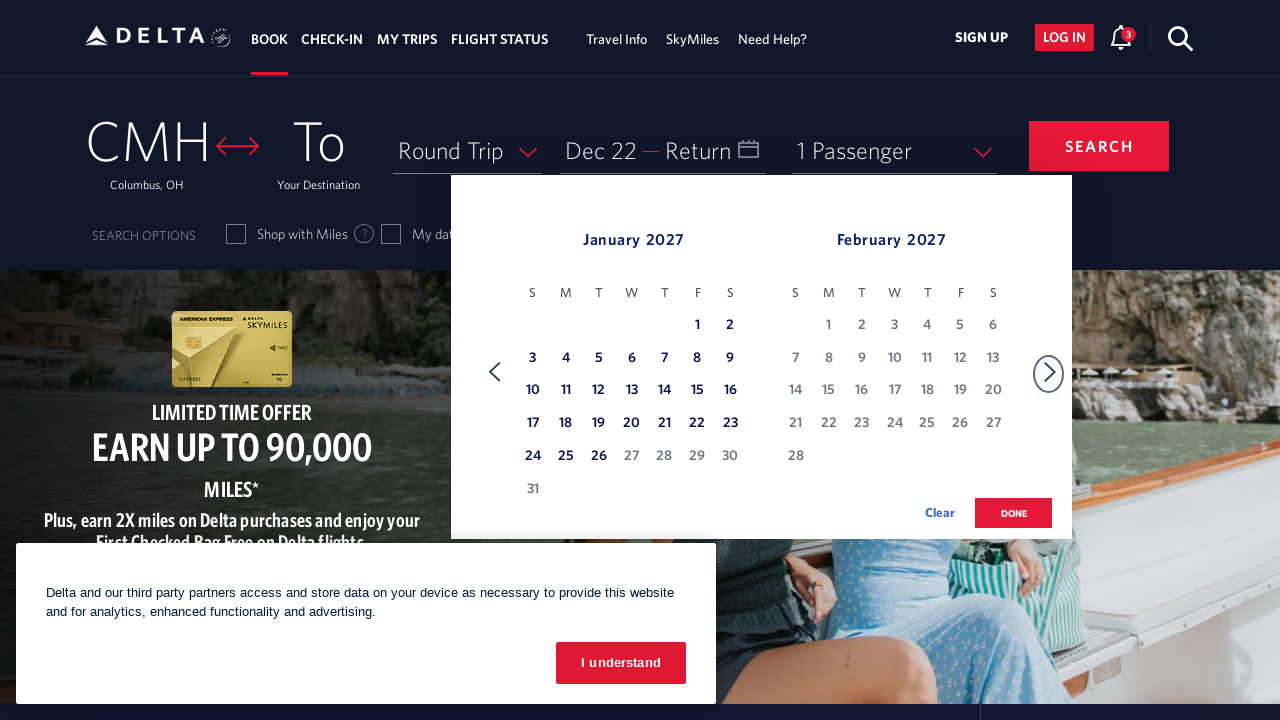

Reached February month in return calendar
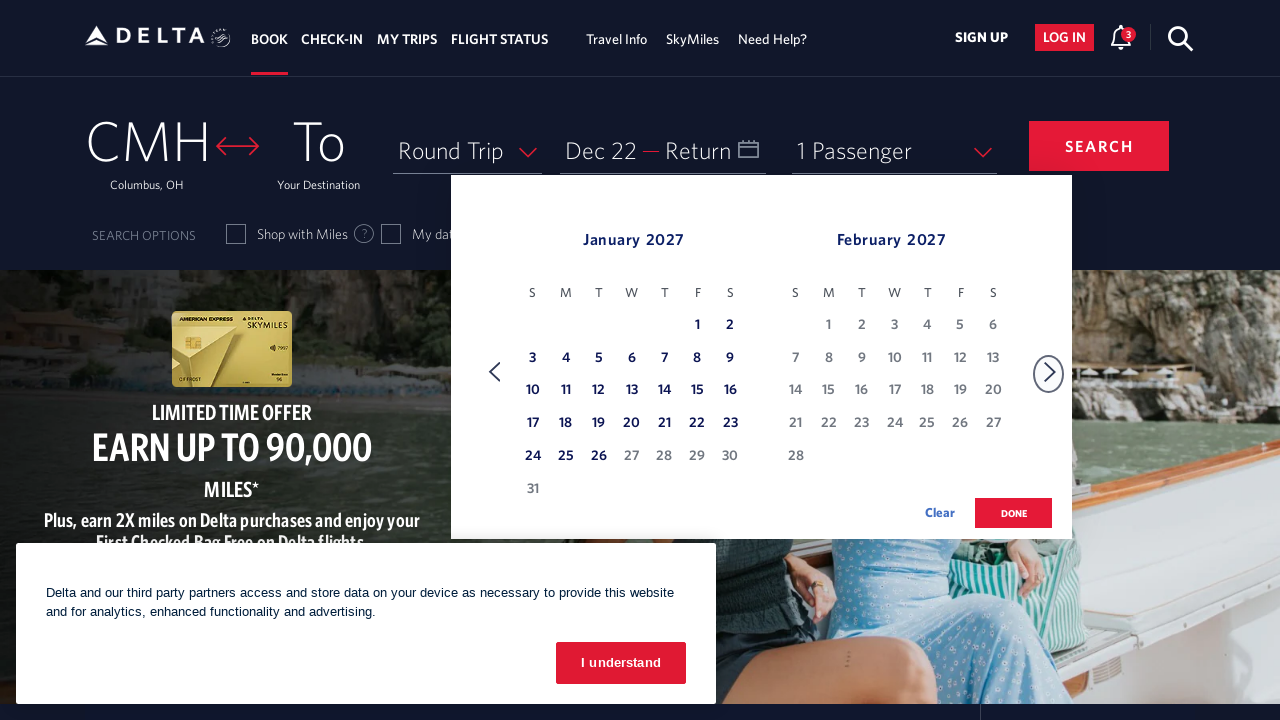

Selected February 22nd as return date at (829, 424) on xpath=//tbody[@class='dl-datepicker-tbody-1']/tr/td >> nth=29
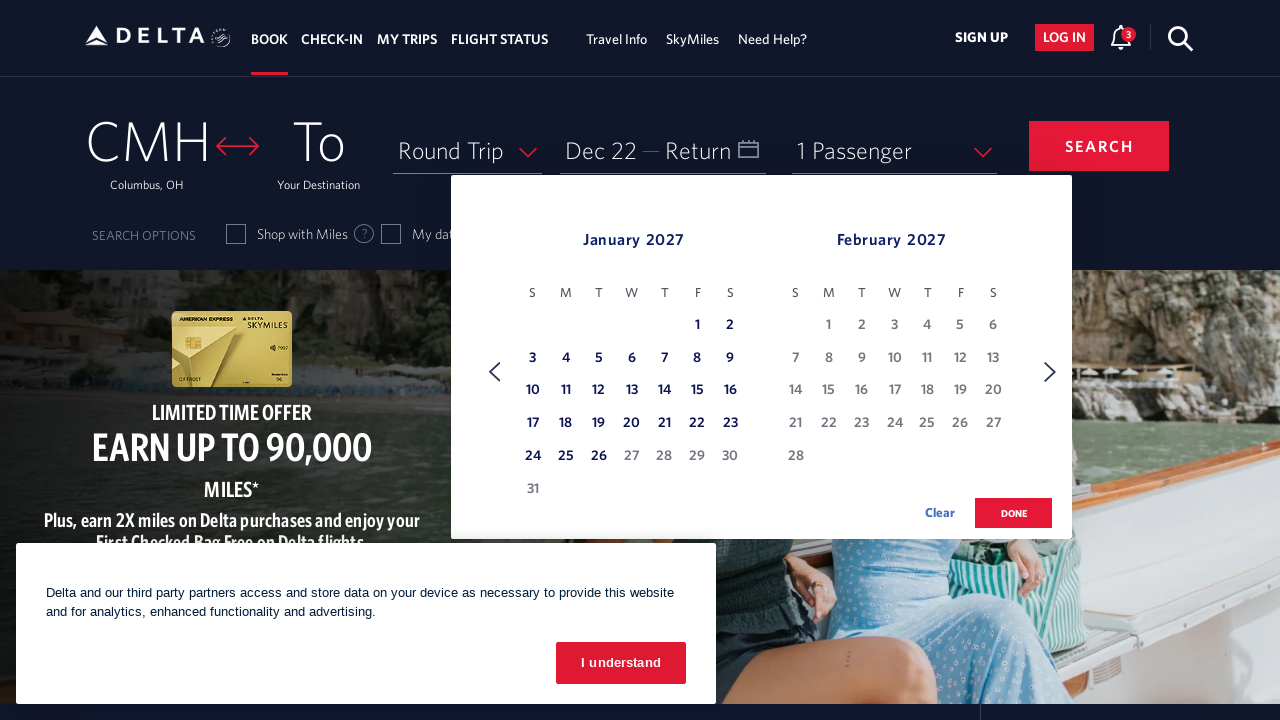

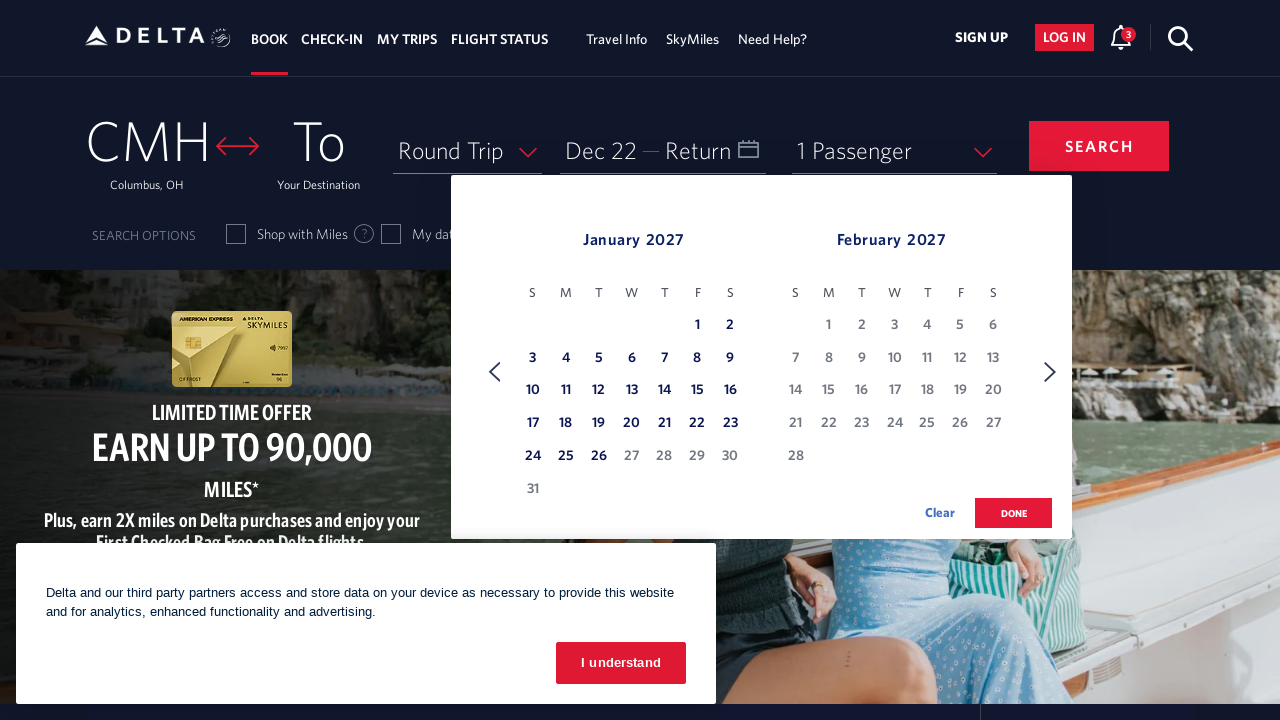